Tests adding todo items by creating two todos and verifying they appear in the list with correct text

Starting URL: https://demo.playwright.dev/todomvc

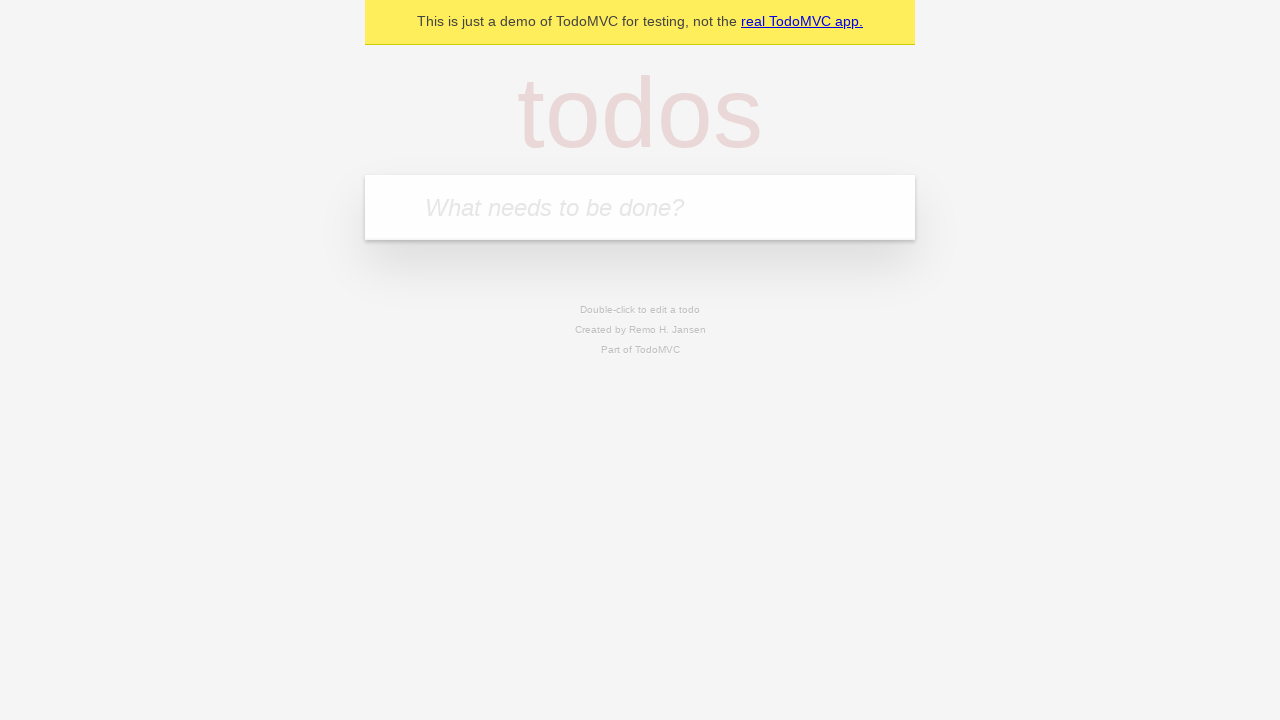

Filled todo input field with 'buy some cheese' on internal:attr=[placeholder="What needs to be done?"i]
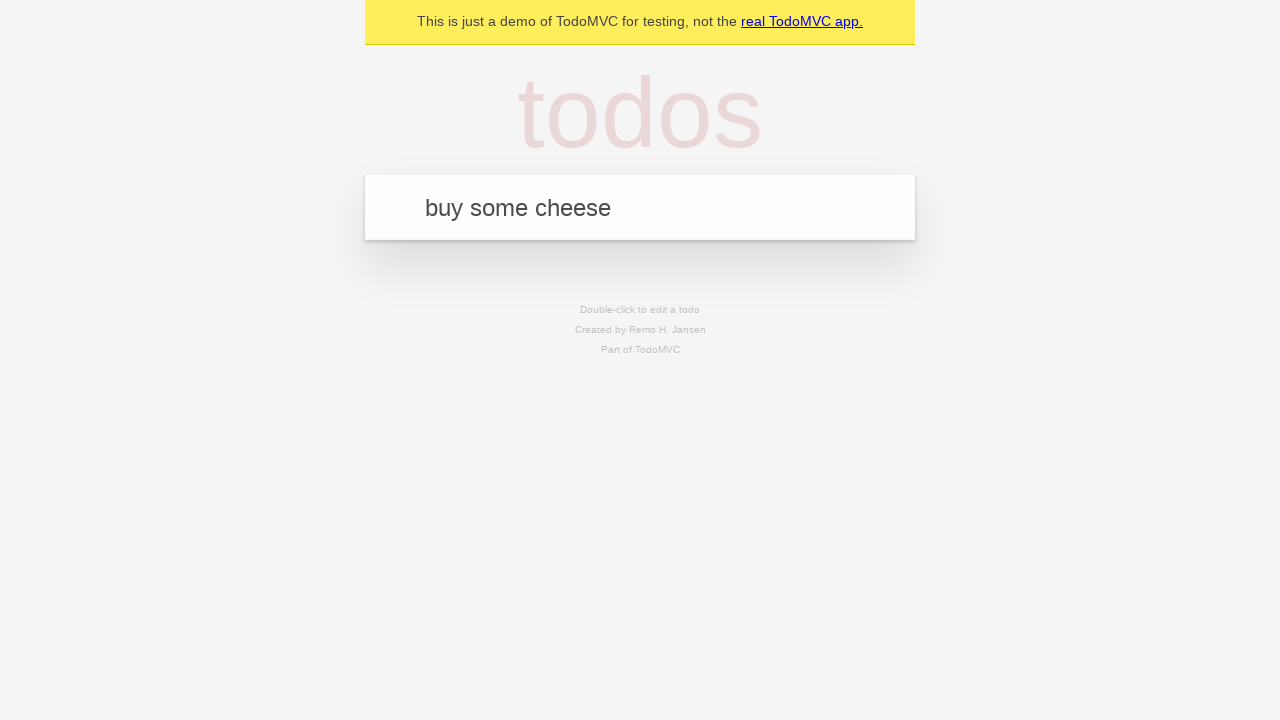

Pressed Enter to create first todo item on internal:attr=[placeholder="What needs to be done?"i]
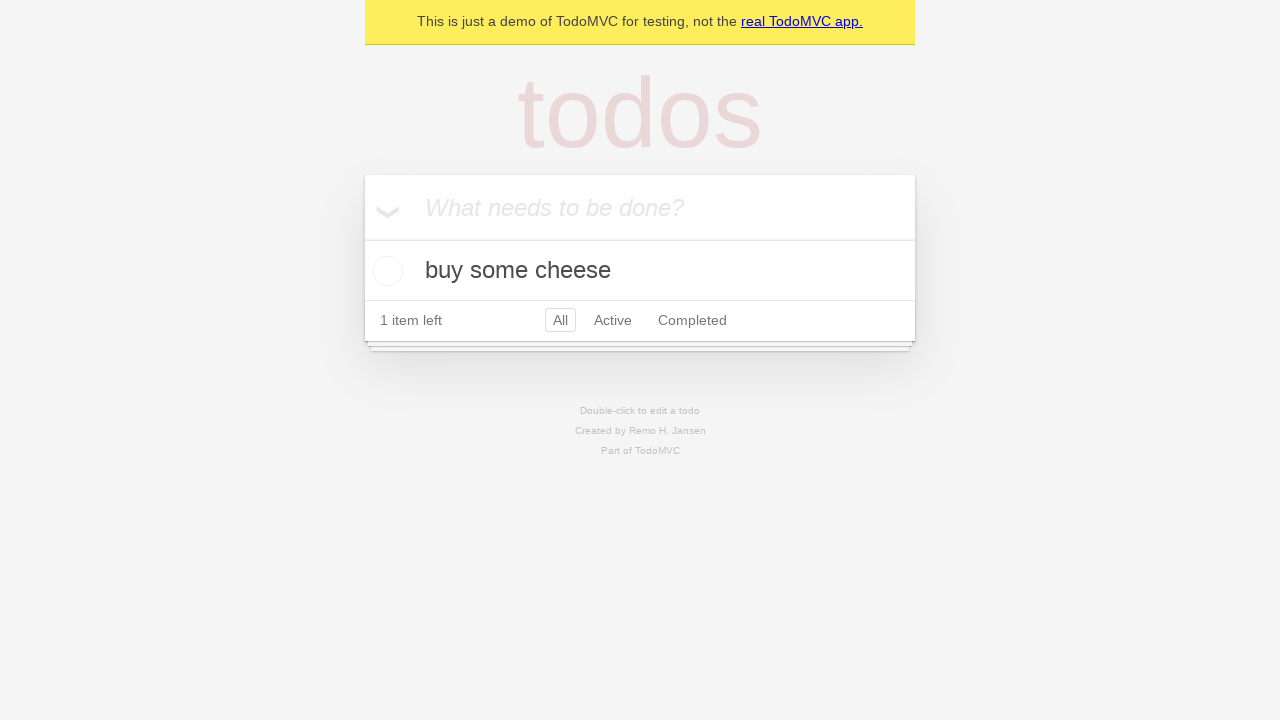

First todo item appeared in the list
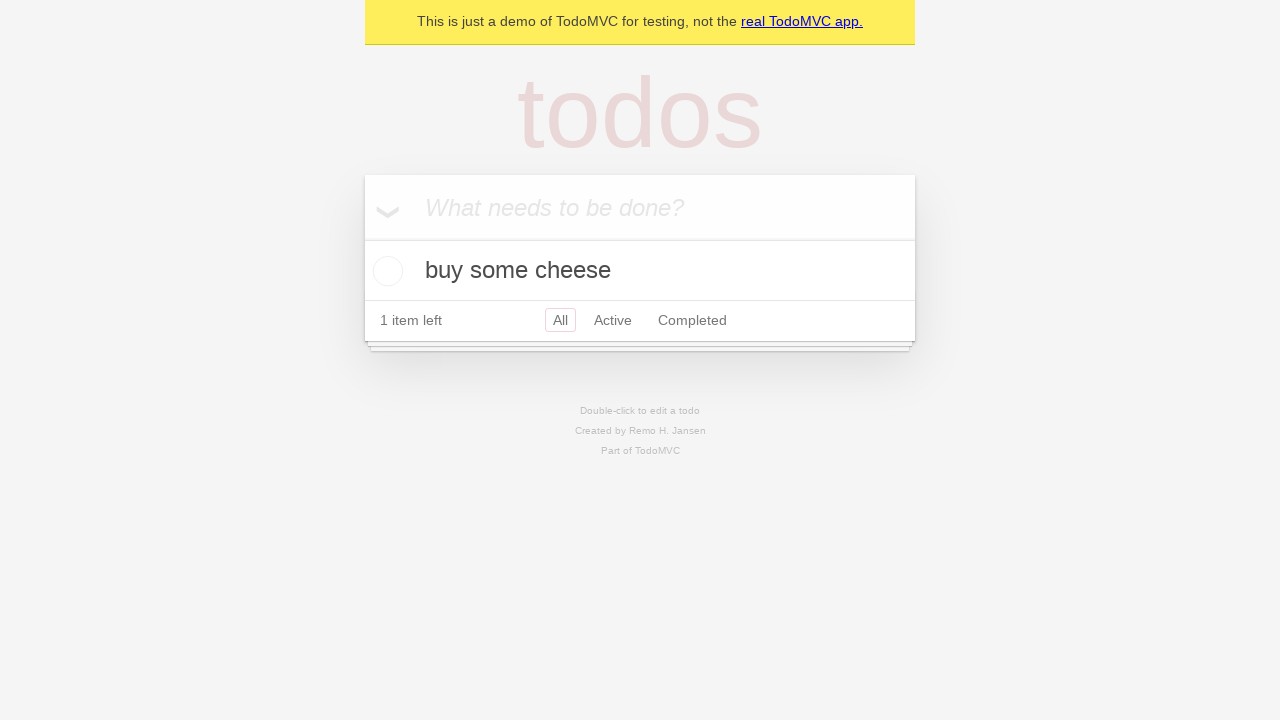

Filled todo input field with 'feed the cat' on internal:attr=[placeholder="What needs to be done?"i]
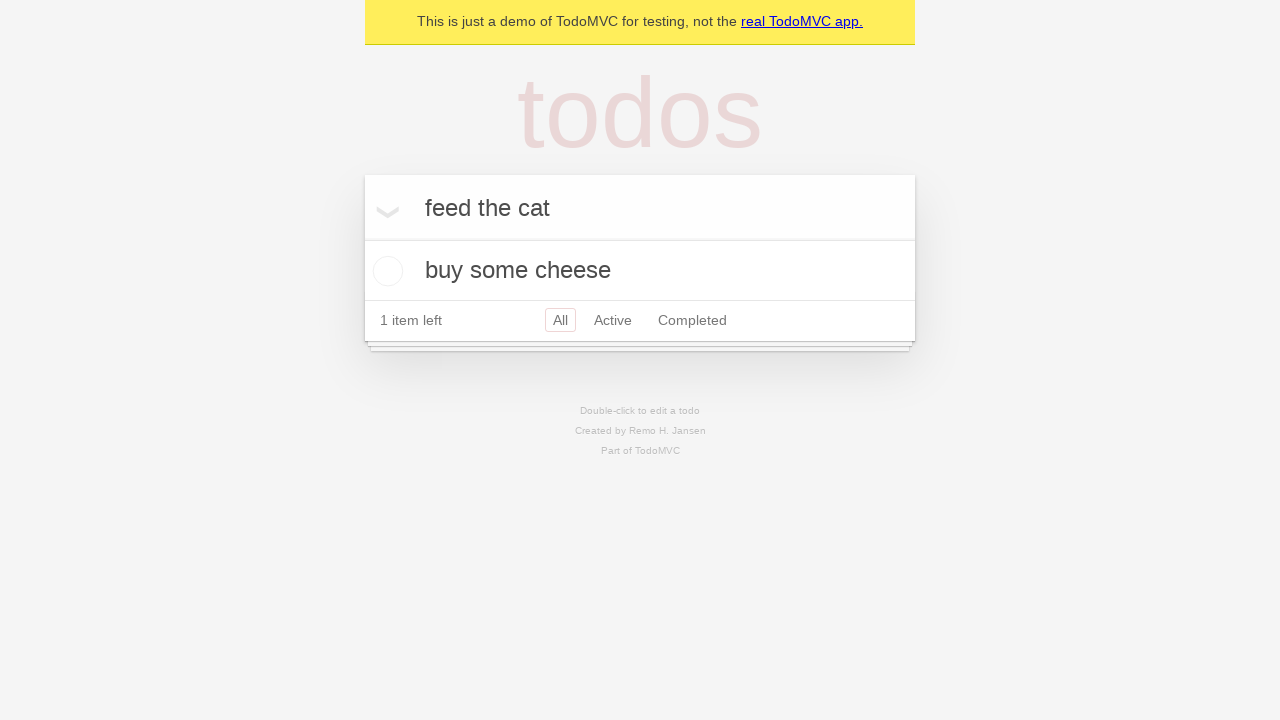

Pressed Enter to create second todo item on internal:attr=[placeholder="What needs to be done?"i]
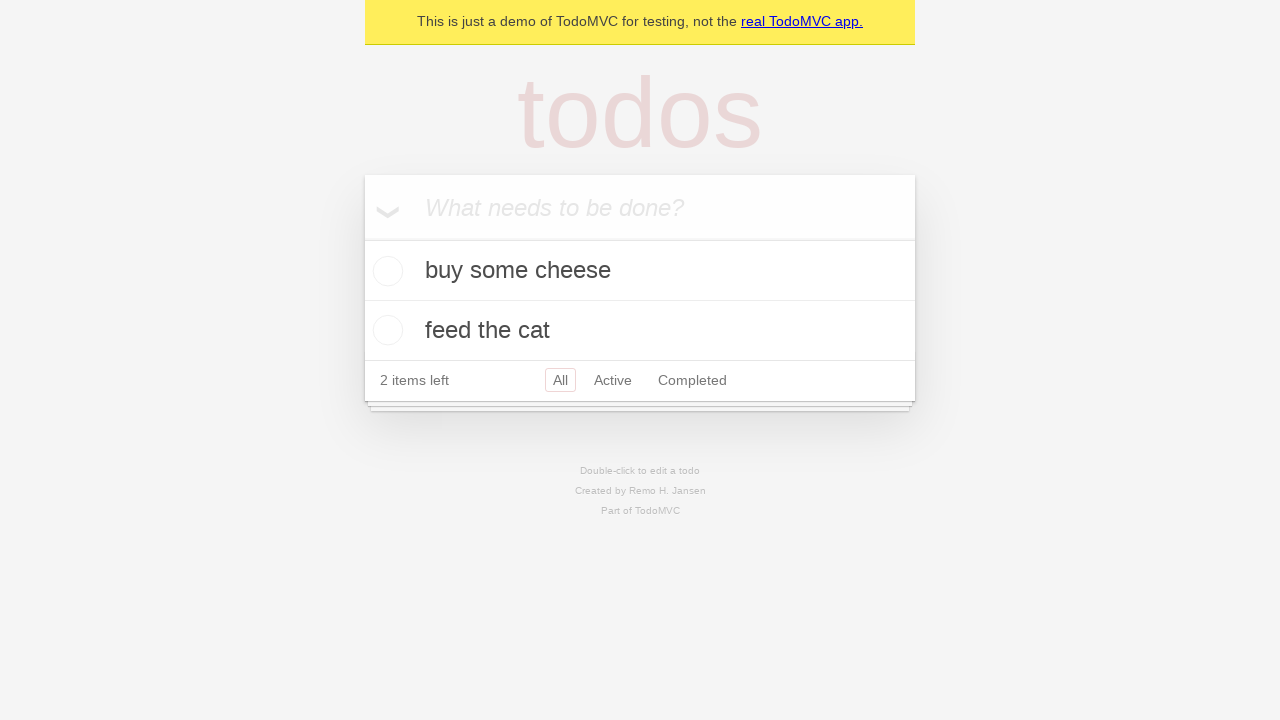

Second todo item appeared in the list, both todos now visible
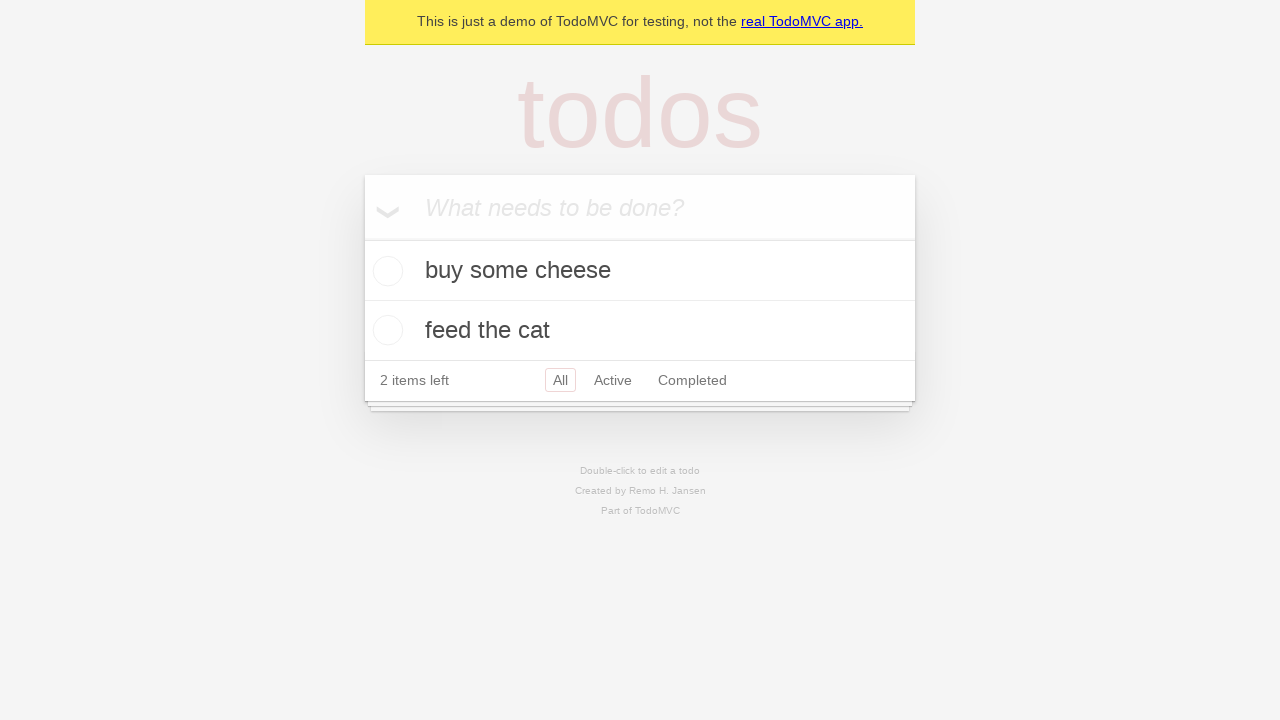

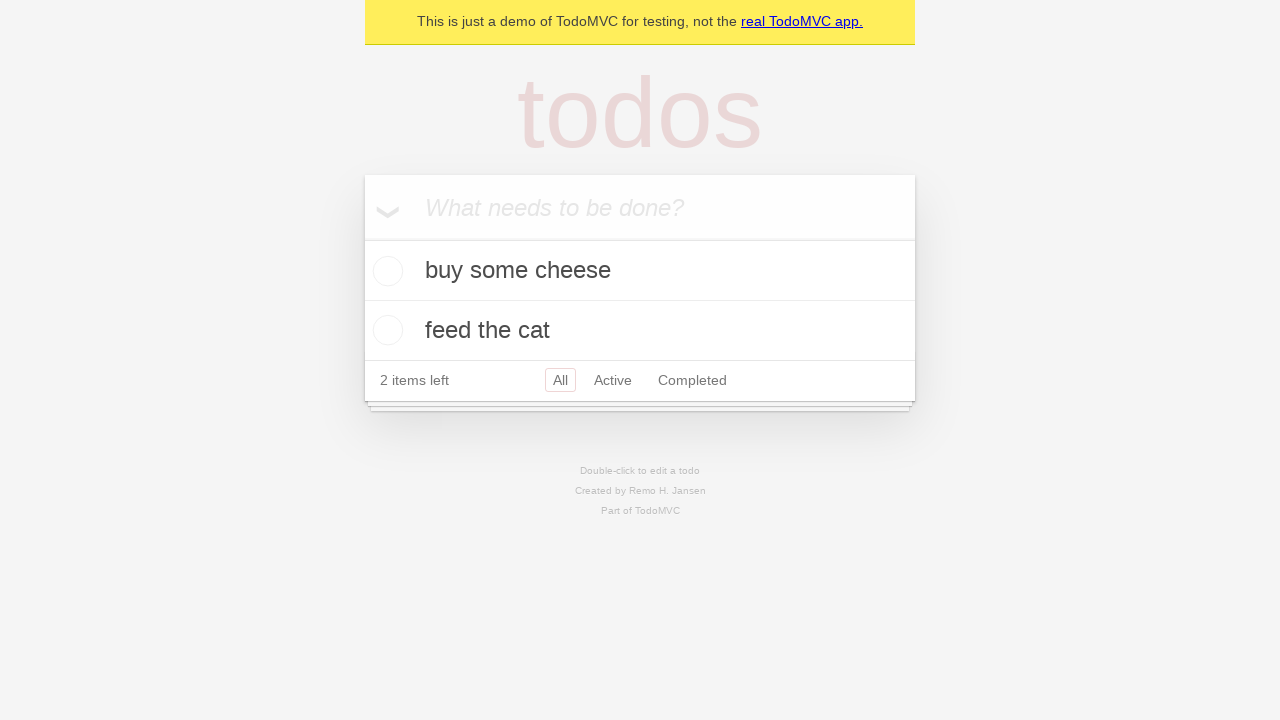